Tests that Clear completed button is hidden when no items are completed

Starting URL: https://demo.playwright.dev/todomvc

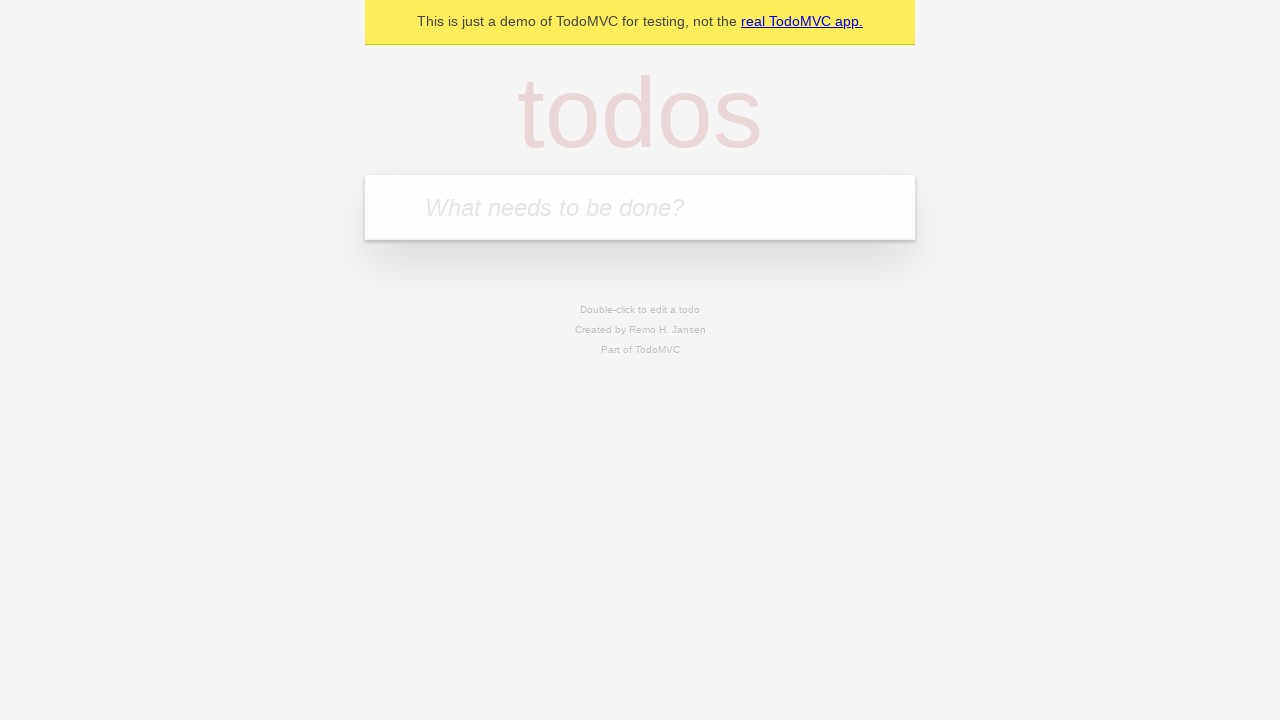

Filled todo input field with 'buy some cheese' on internal:attr=[placeholder="What needs to be done?"i]
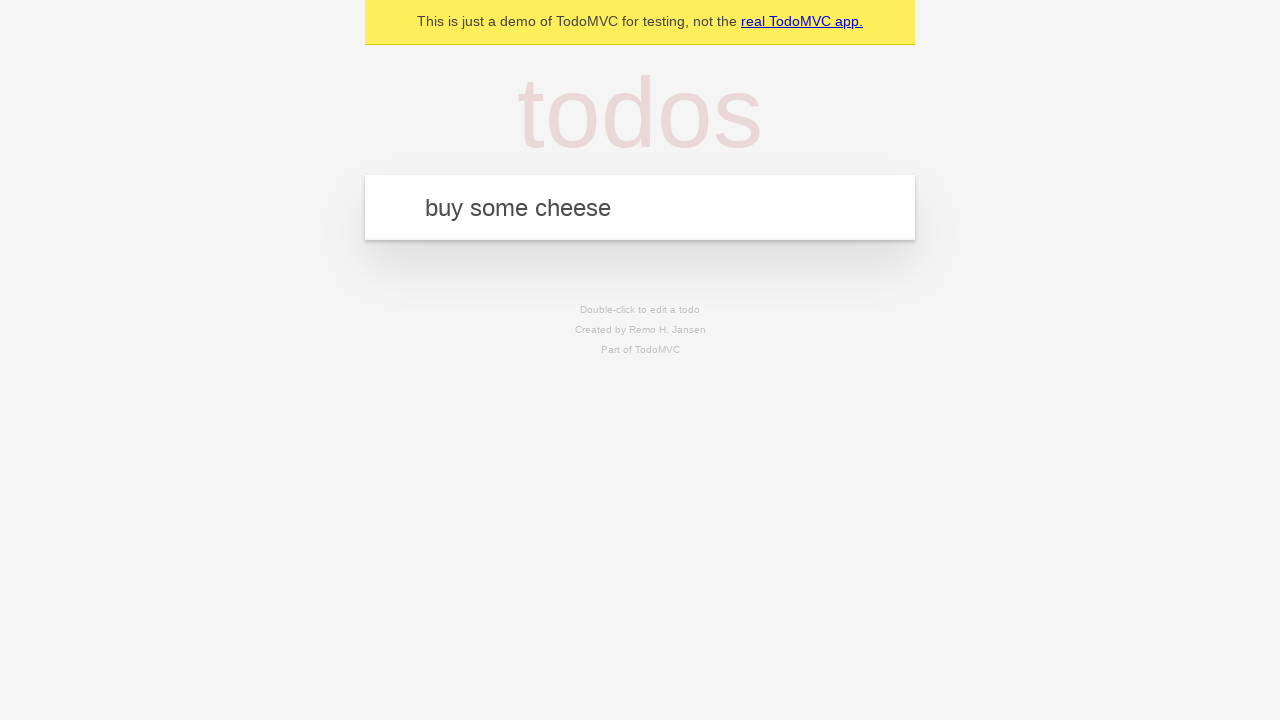

Pressed Enter to create todo 'buy some cheese' on internal:attr=[placeholder="What needs to be done?"i]
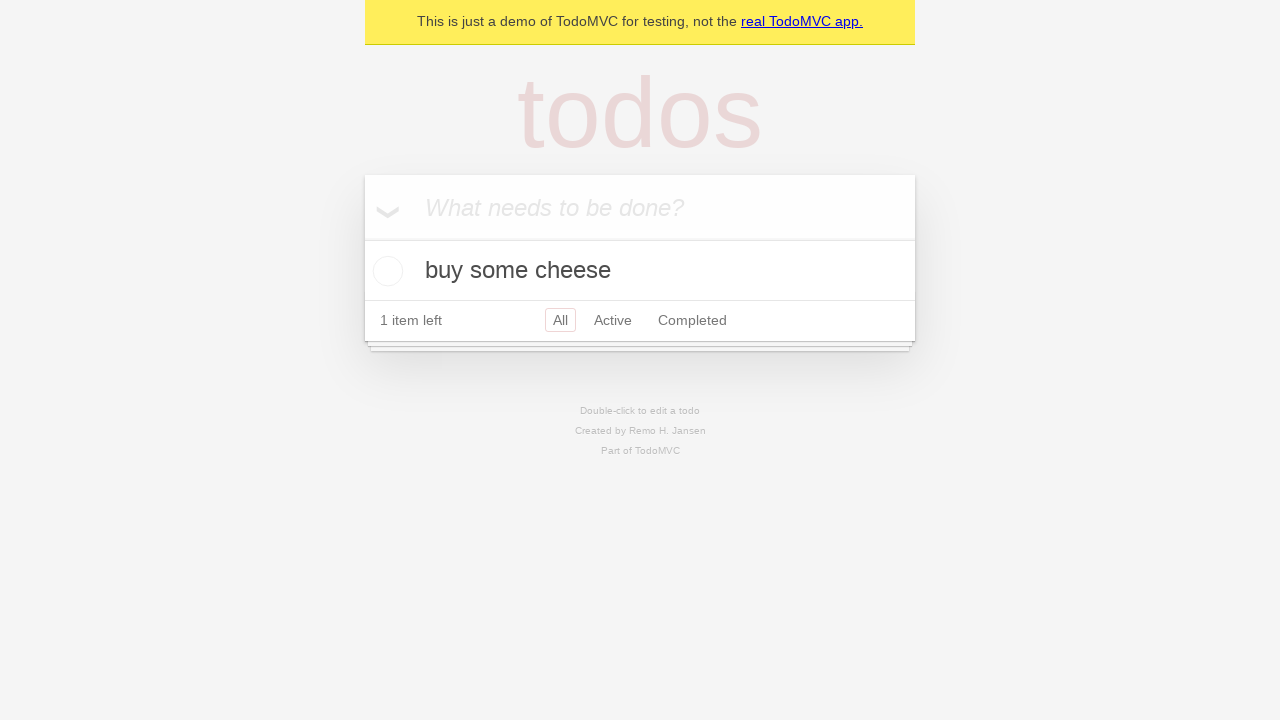

Filled todo input field with 'feed the cat' on internal:attr=[placeholder="What needs to be done?"i]
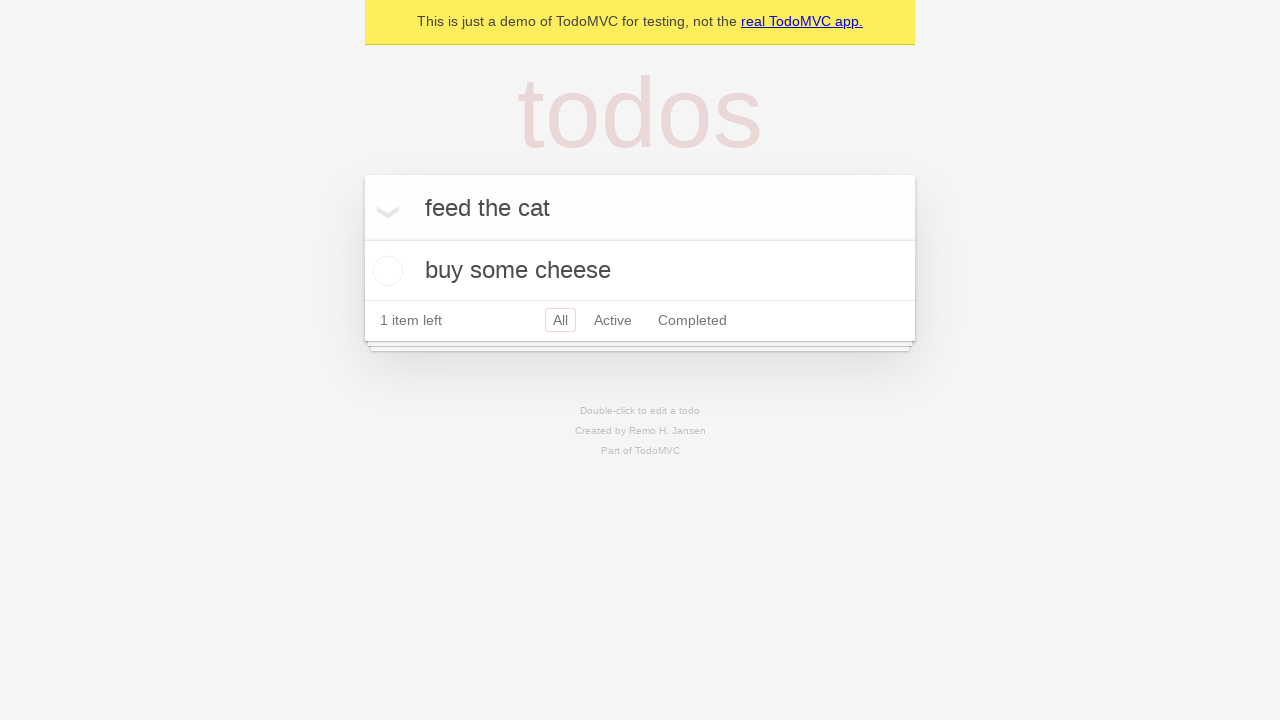

Pressed Enter to create todo 'feed the cat' on internal:attr=[placeholder="What needs to be done?"i]
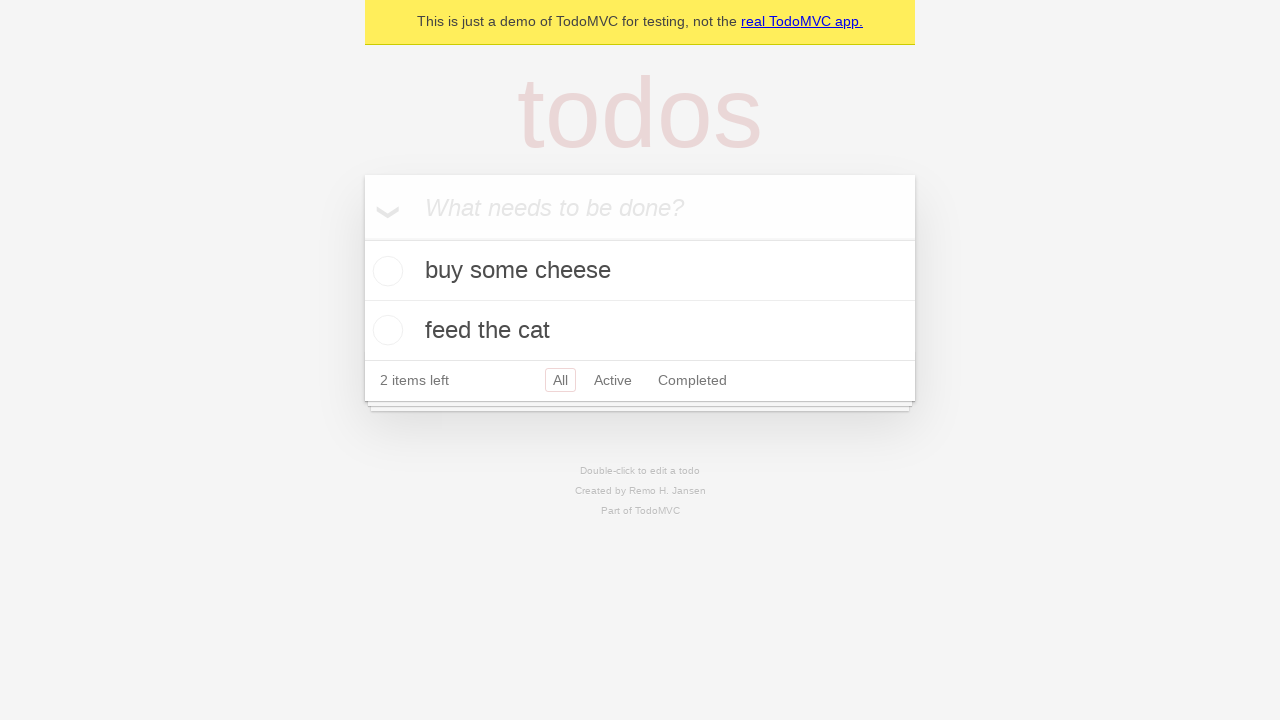

Filled todo input field with 'book a doctors appointment' on internal:attr=[placeholder="What needs to be done?"i]
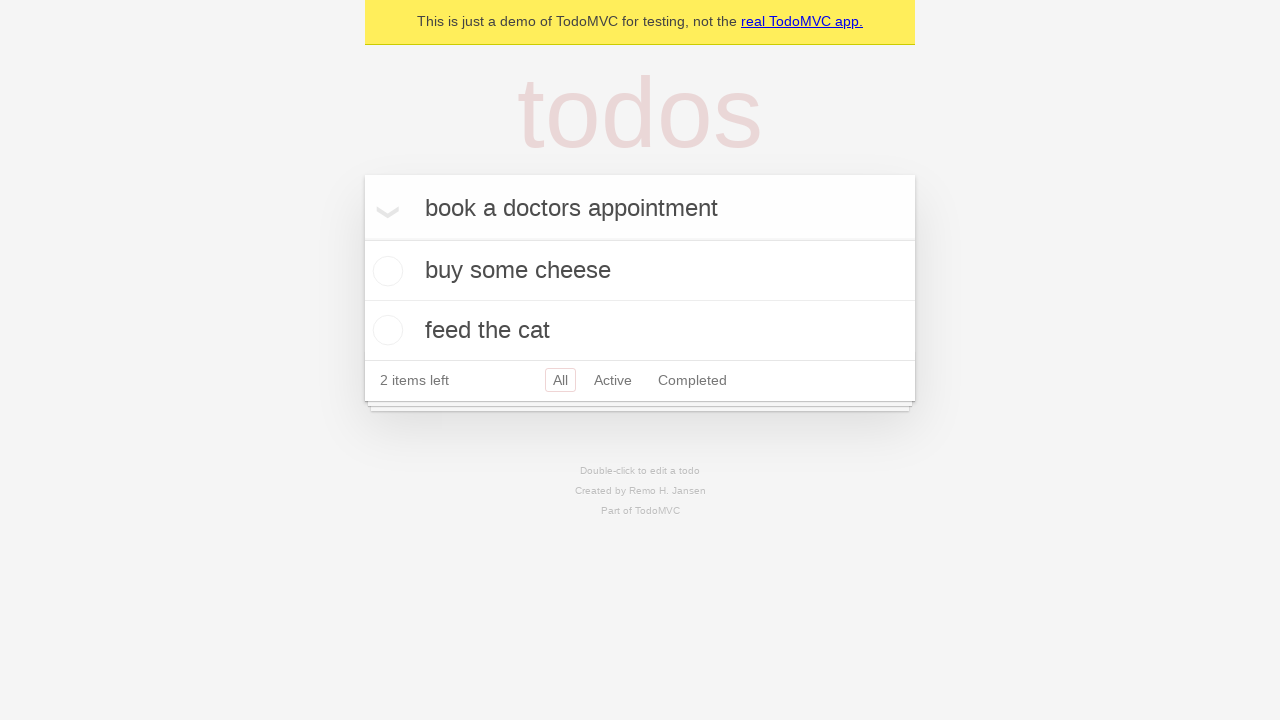

Pressed Enter to create todo 'book a doctors appointment' on internal:attr=[placeholder="What needs to be done?"i]
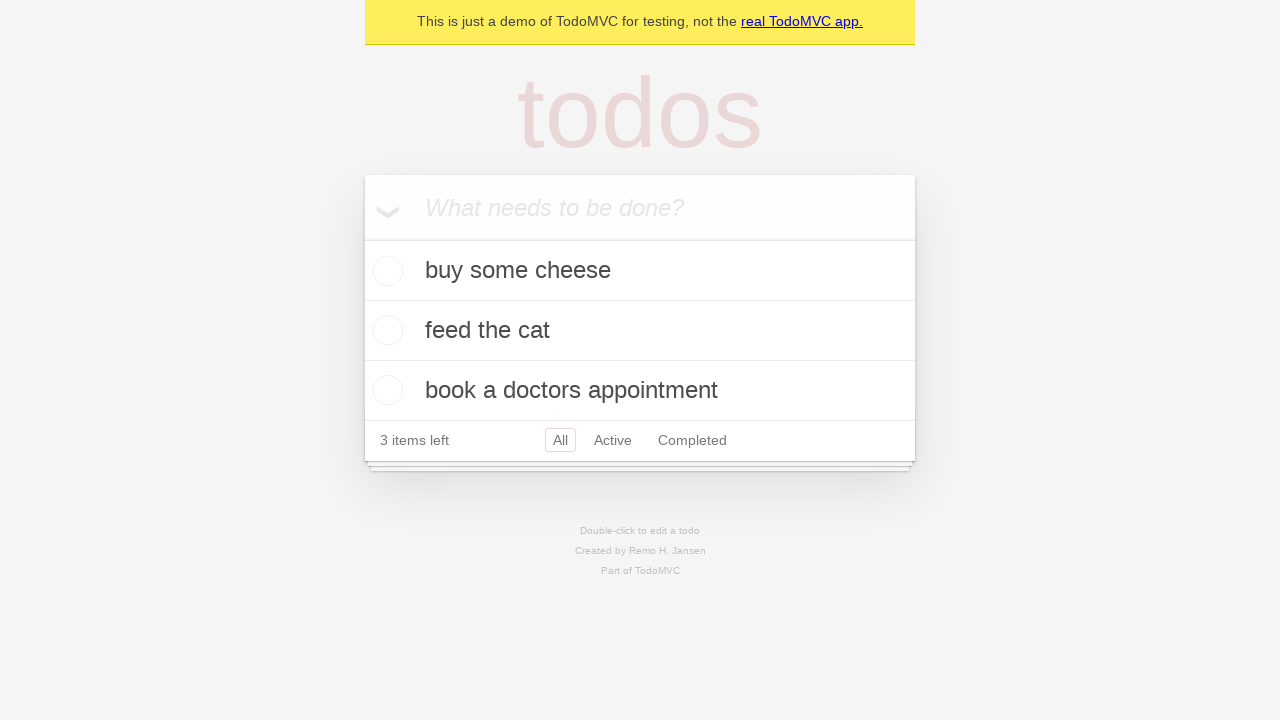

Waited for all 3 todos to appear on the page
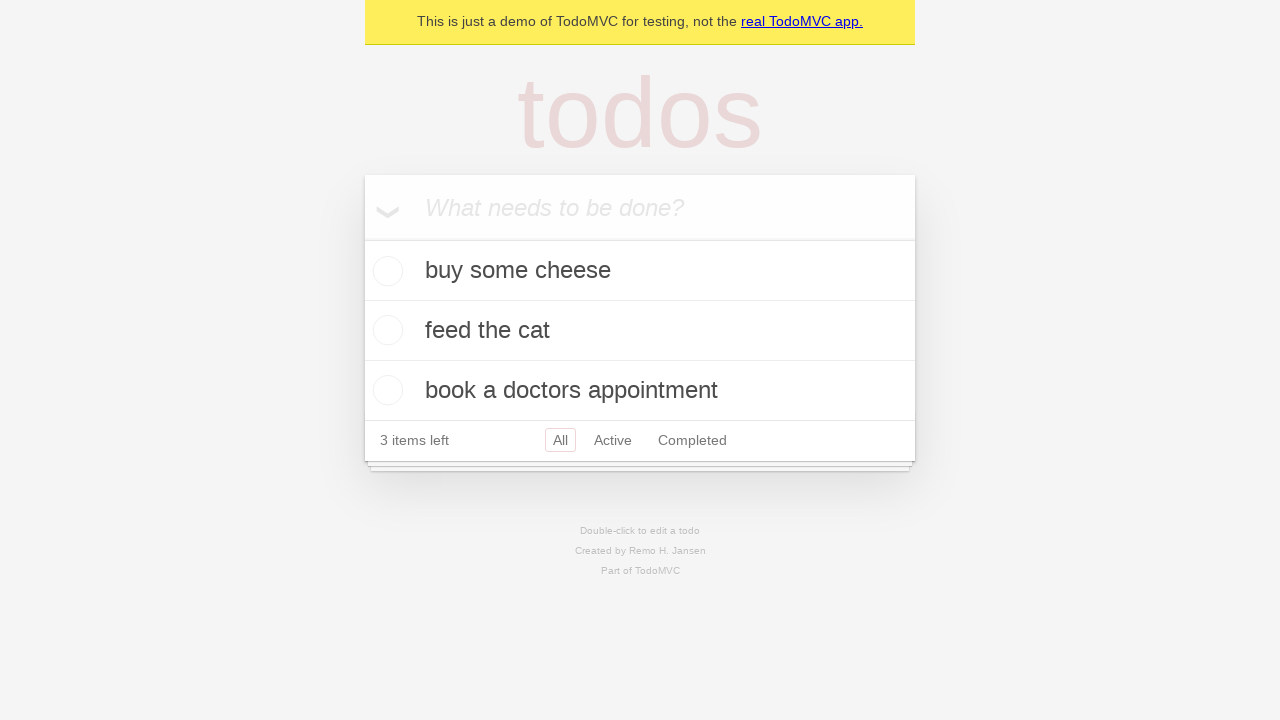

Checked the first todo as completed at (385, 271) on .todo-list li .toggle >> nth=0
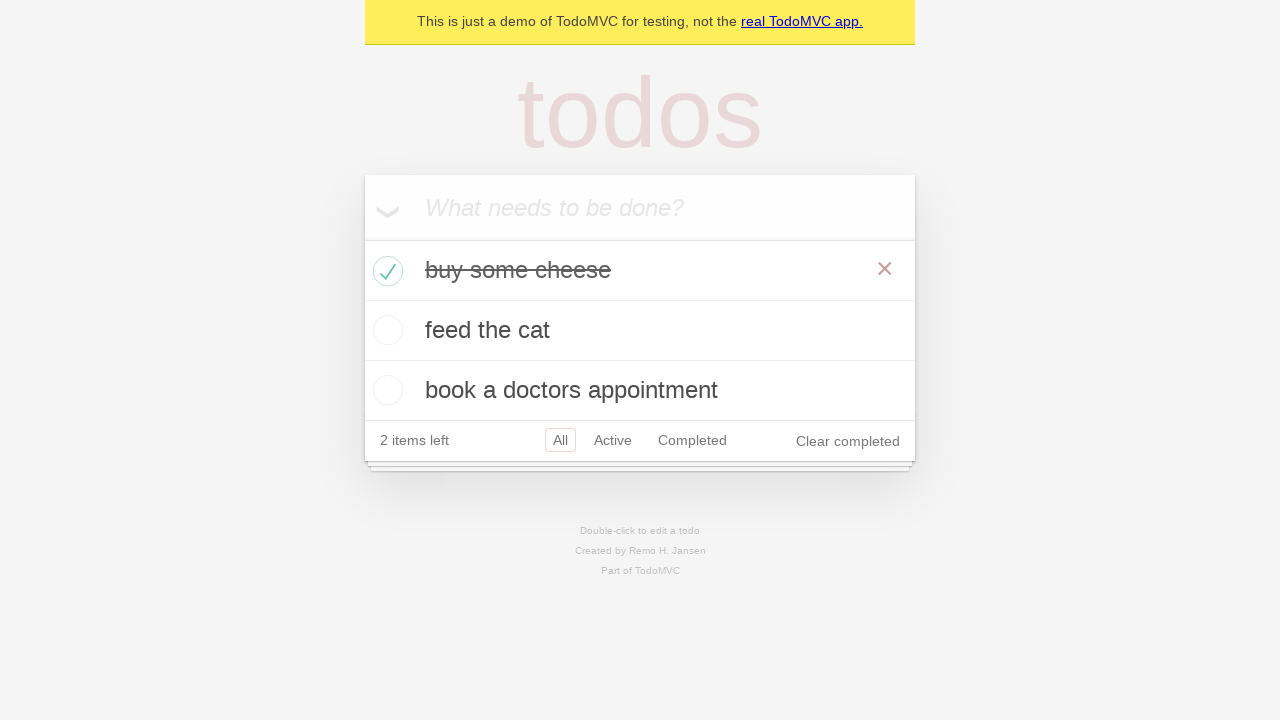

Clicked 'Clear completed' button to remove completed todo at (848, 441) on internal:role=button[name="Clear completed"i]
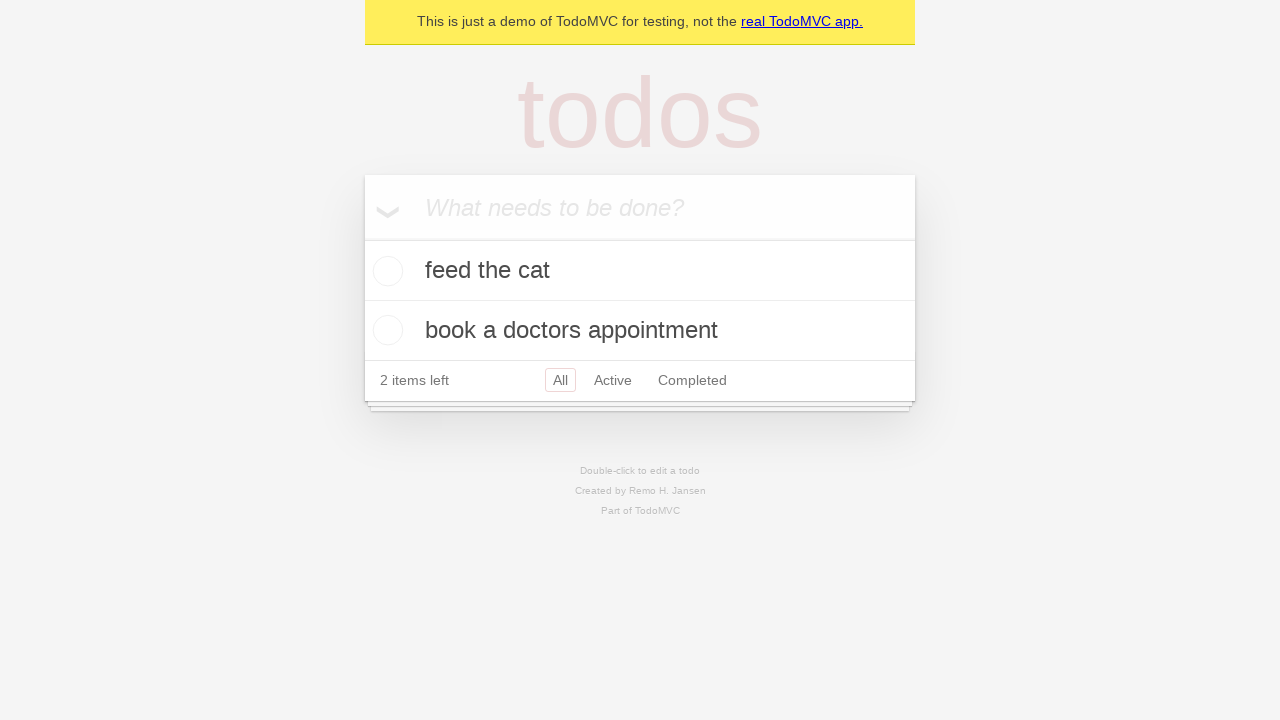

Verified 'Clear completed' button is hidden when no items are completed
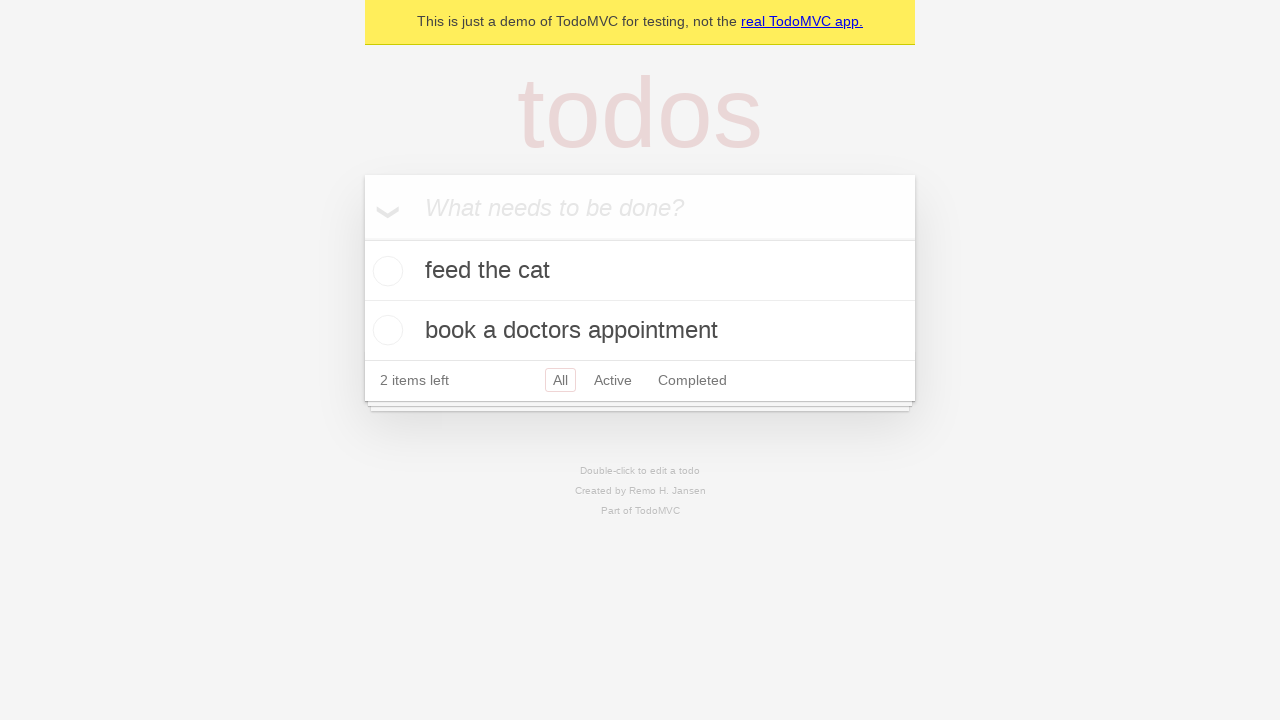

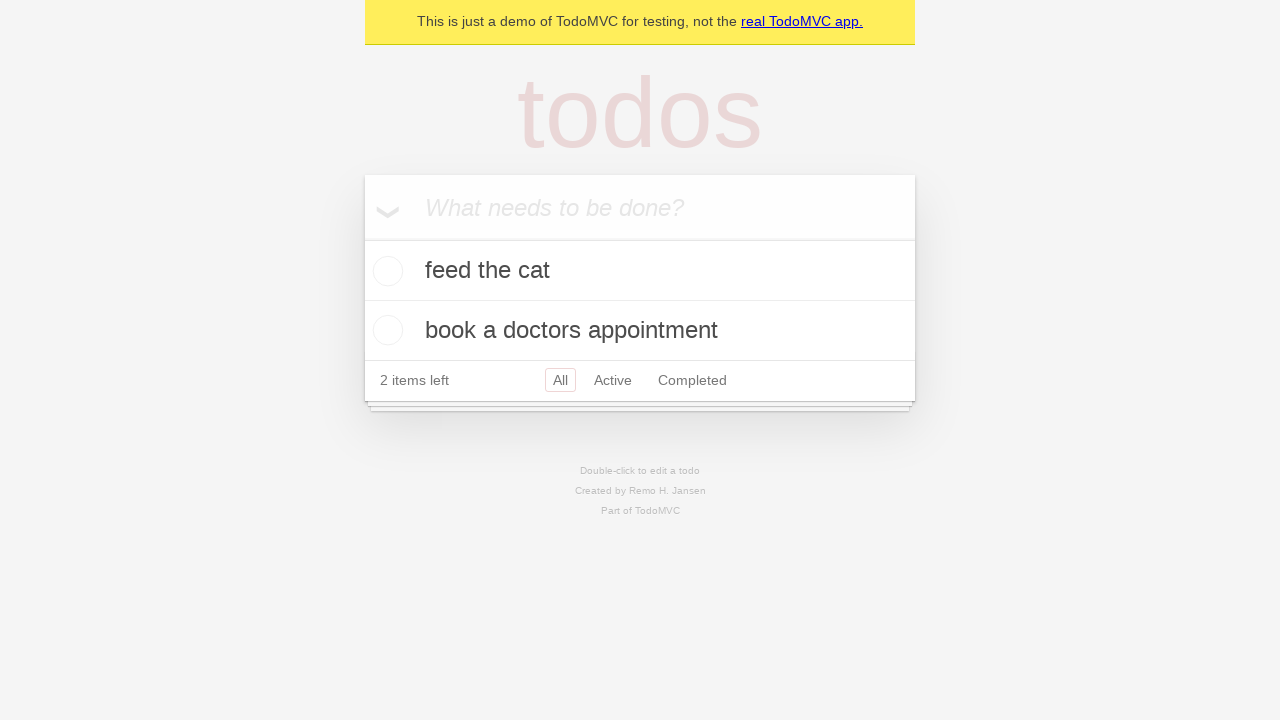